Tests dropdown selection functionality by selecting Option1 from the dropdown

Starting URL: https://the-internet.herokuapp.com/dropdown

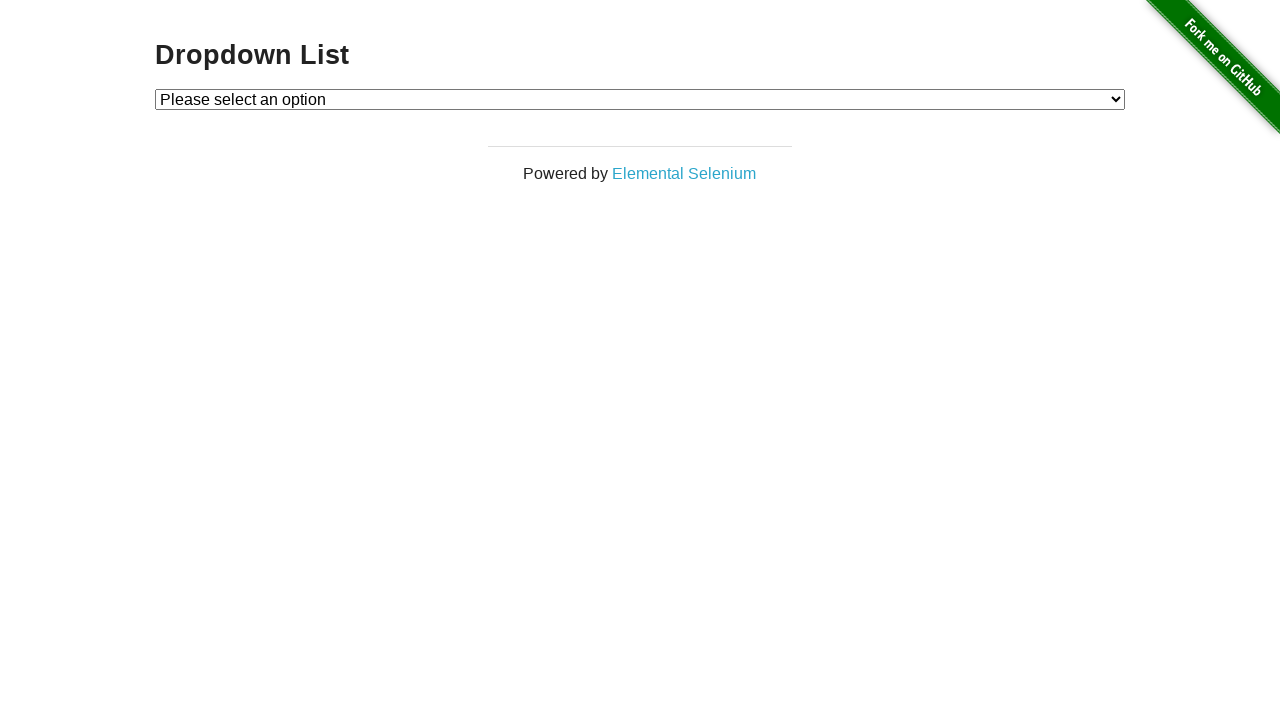

Navigated to dropdown test page
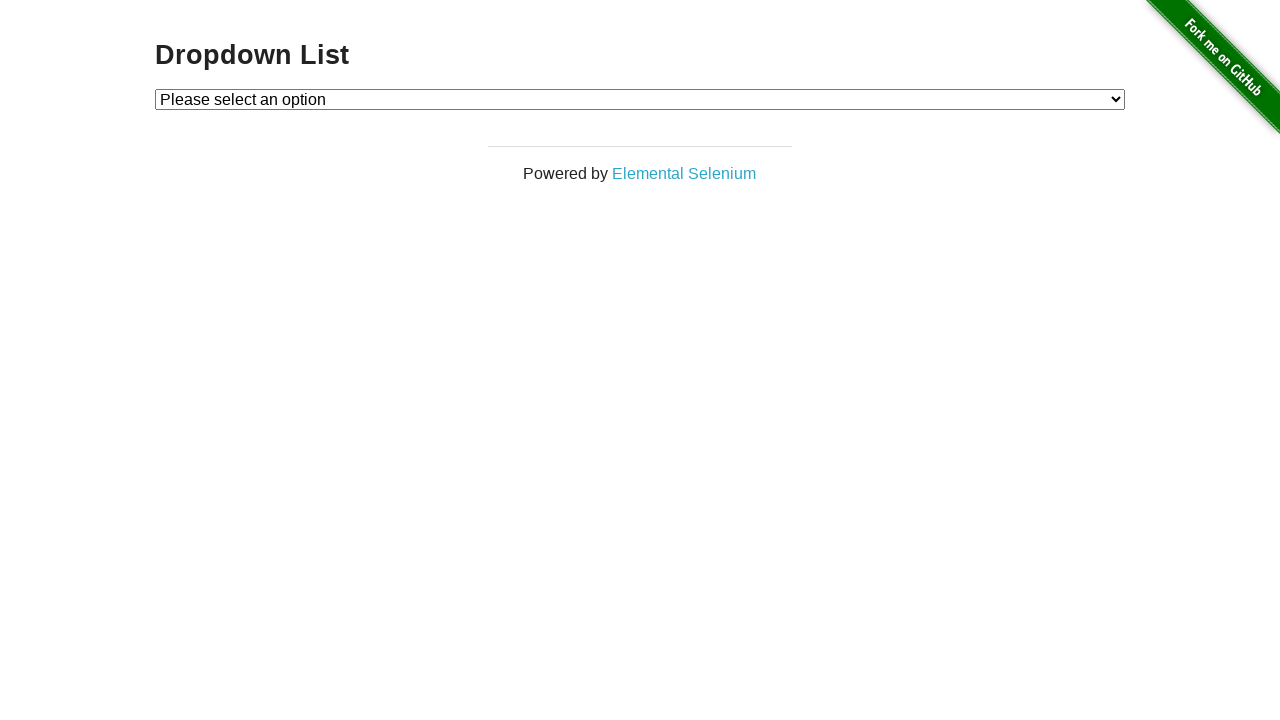

Selected Option1 from the dropdown on #dropdown
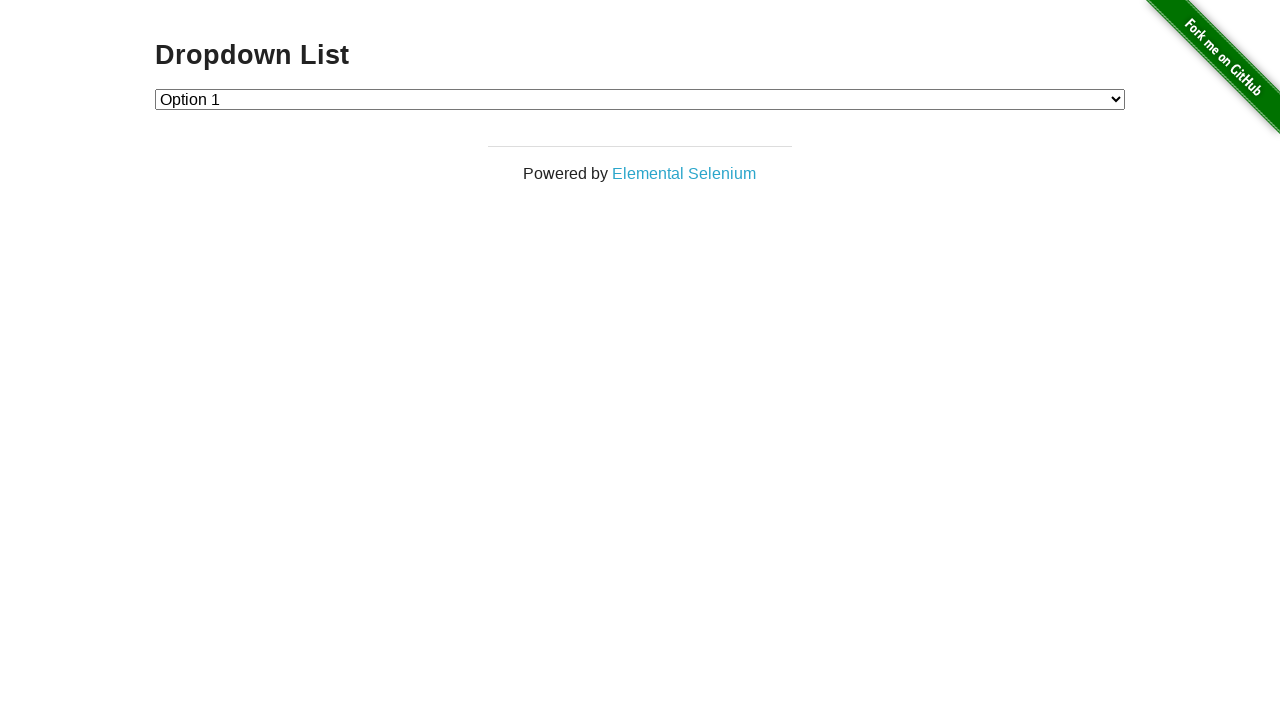

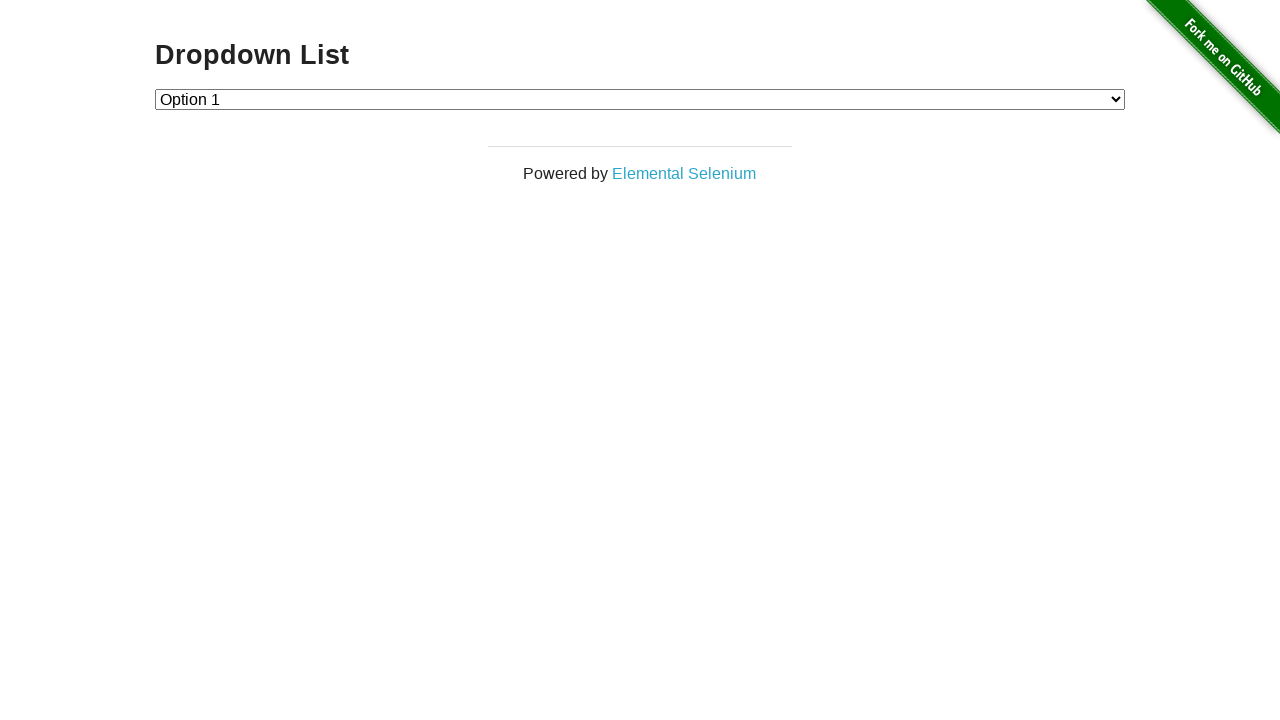